Automates a search for cultivated chickpea SNP data by selecting crop type, radio button, dropdowns, entering a gene ID, and submitting the form

Starting URL: https://cegresources.icrisat.org/cicerseq/?page_id=3605

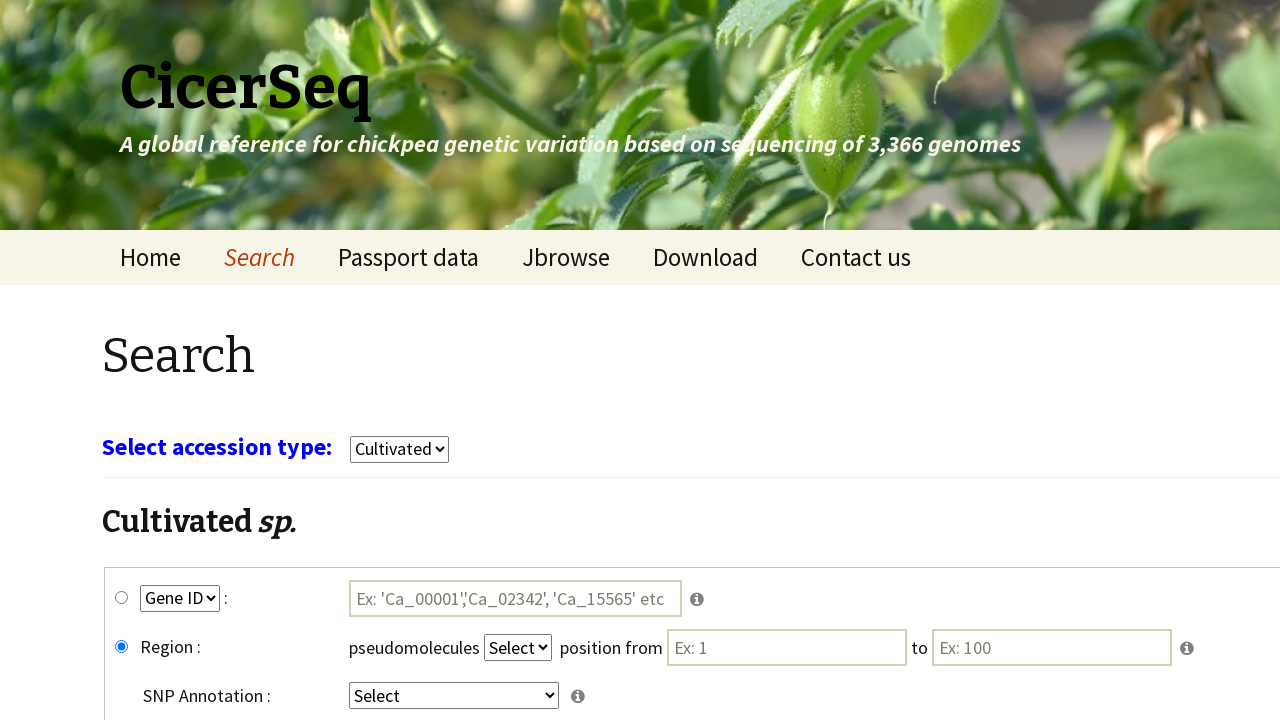

Waited for page to load
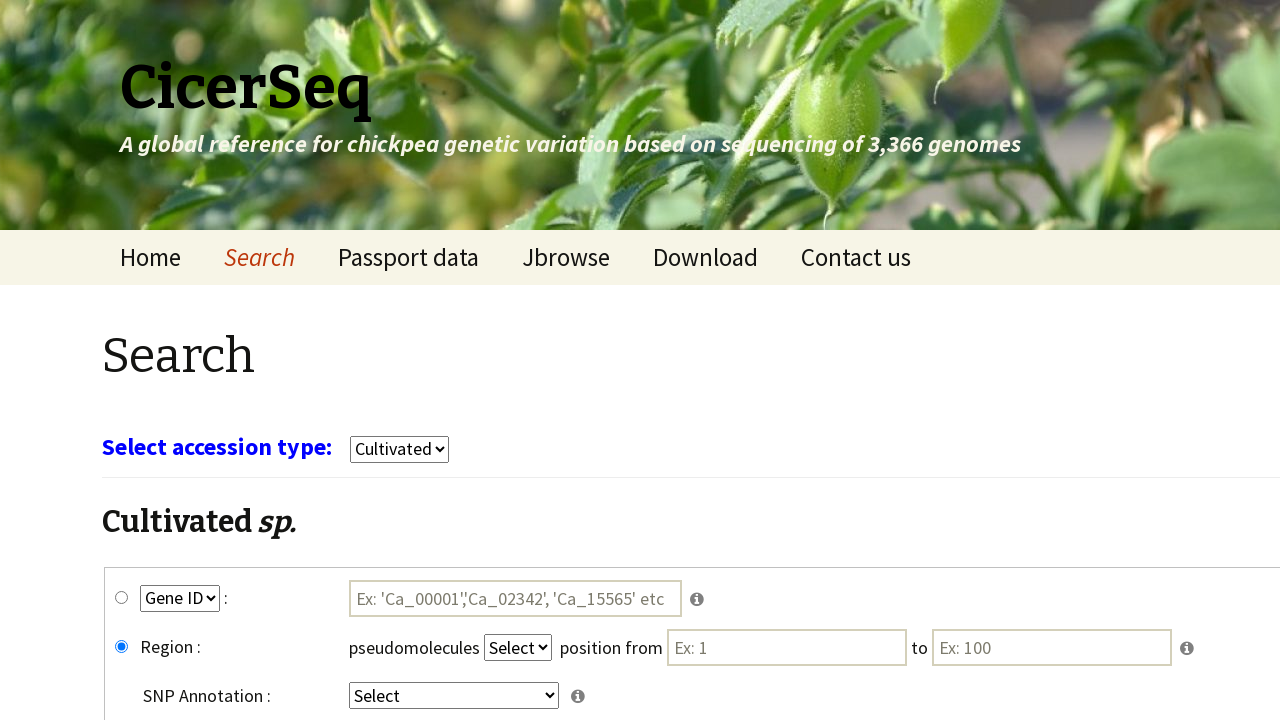

Selected 'cultivars' from crop type dropdown on select[name='select_crop']
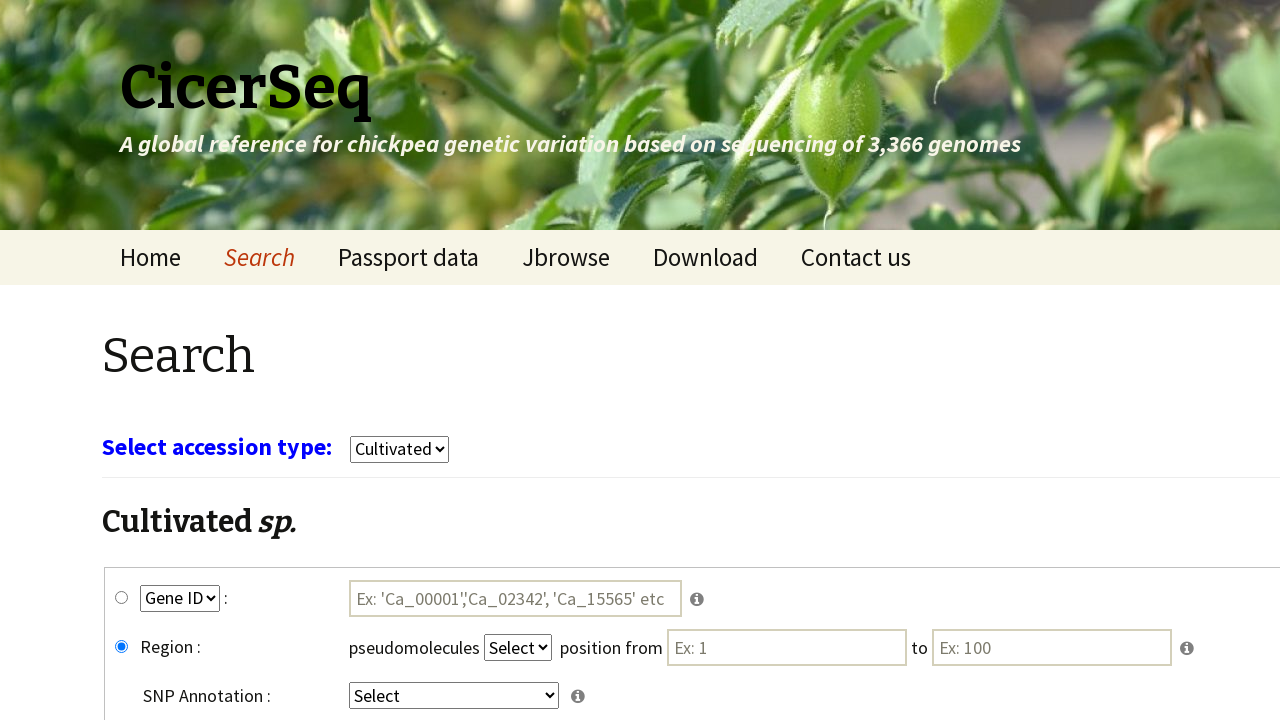

Clicked gene_snp radio button at (122, 598) on #gene_snp
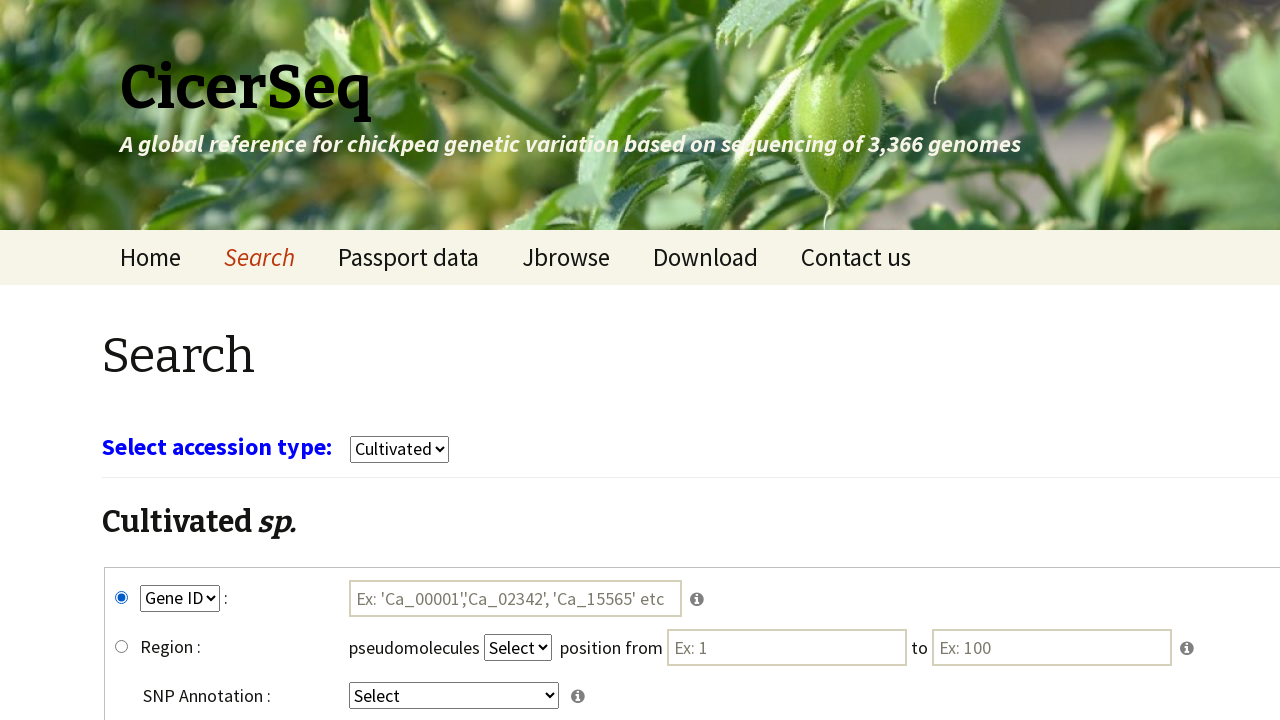

Selected 'GeneID' from key1 dropdown on select[name='key1']
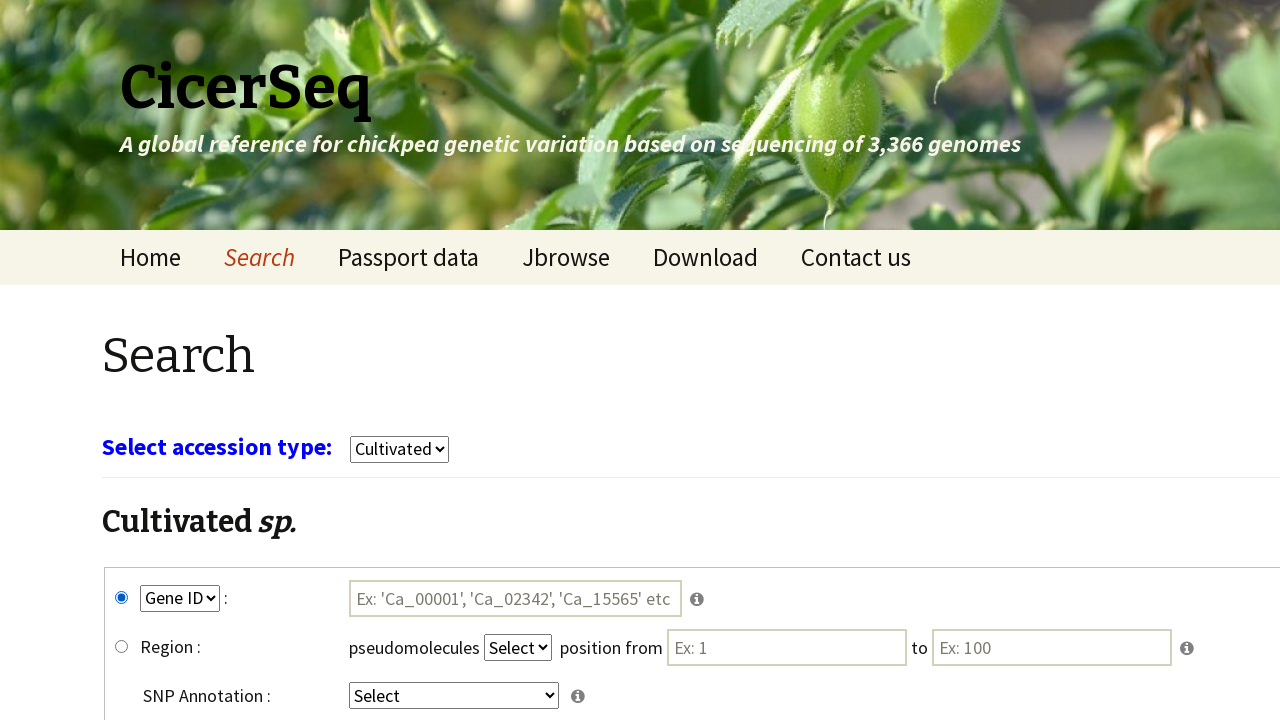

Selected 'intergenic' from key4 dropdown on select[name='key4']
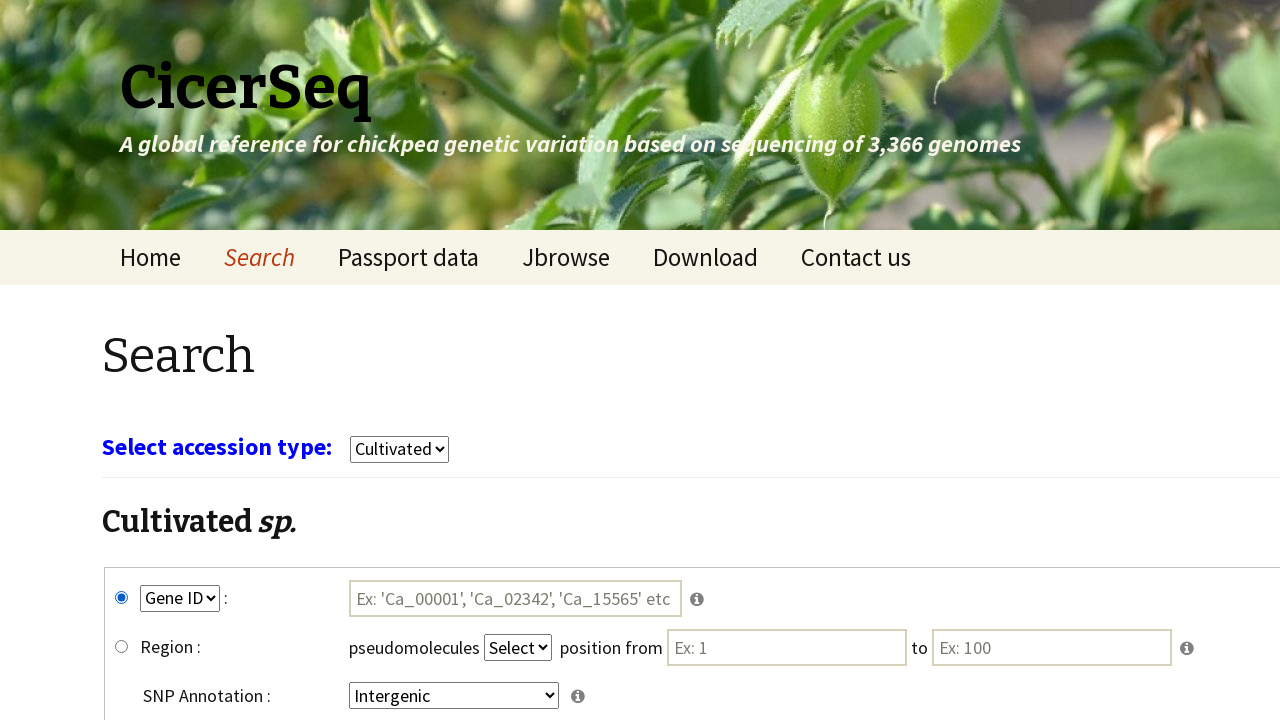

Filled gene ID field with 'Ca_00004' on #tmp1
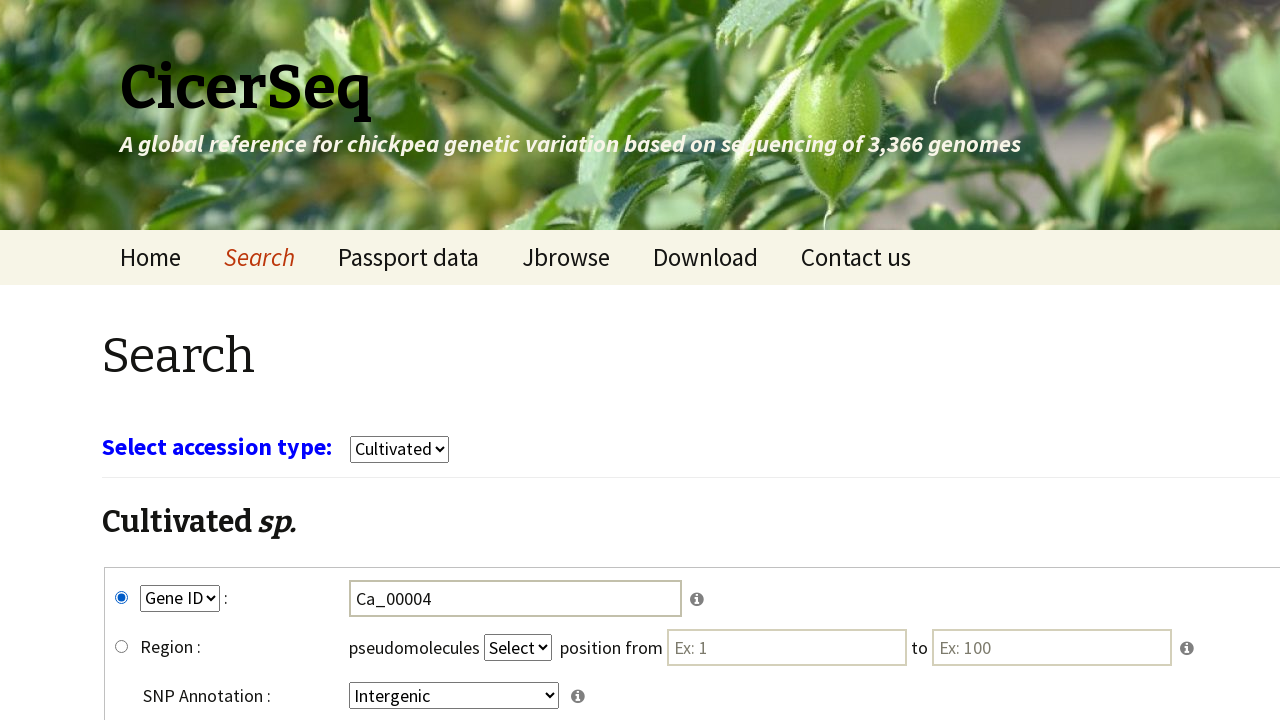

Clicked submit button to search for cultivated chickpea SNP data at (788, 573) on input[name='submit']
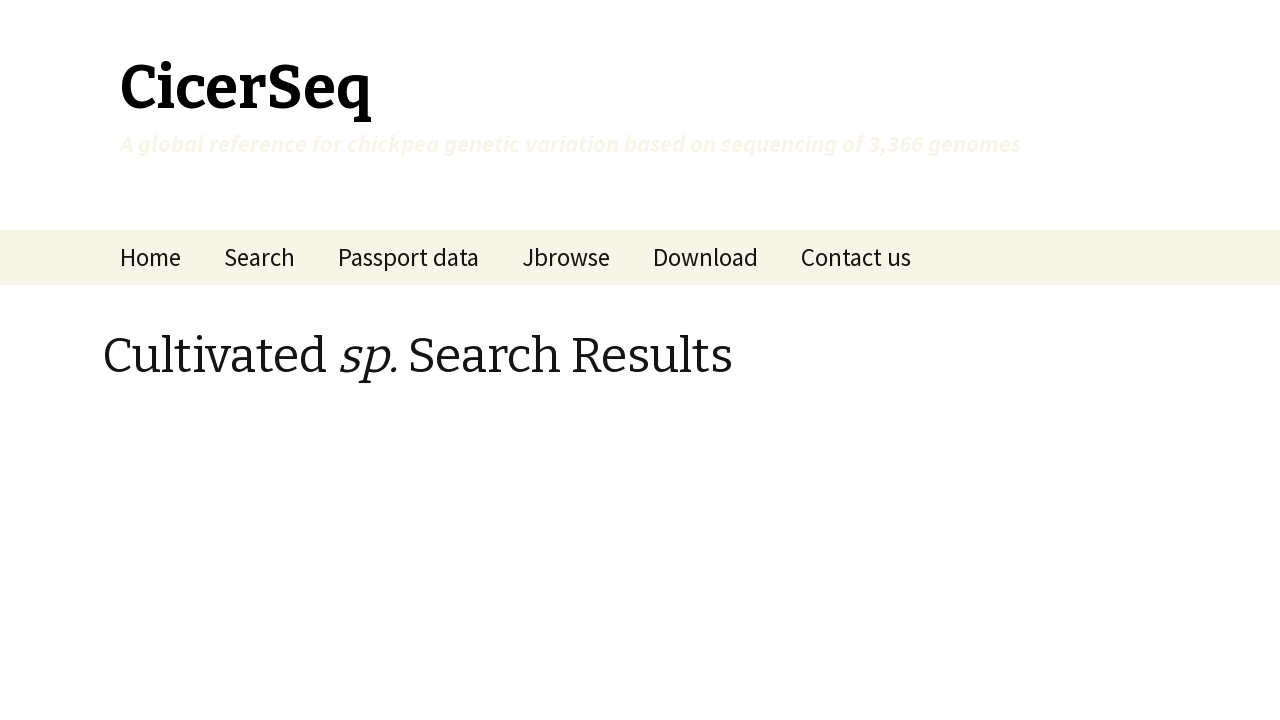

Waited for search results to load
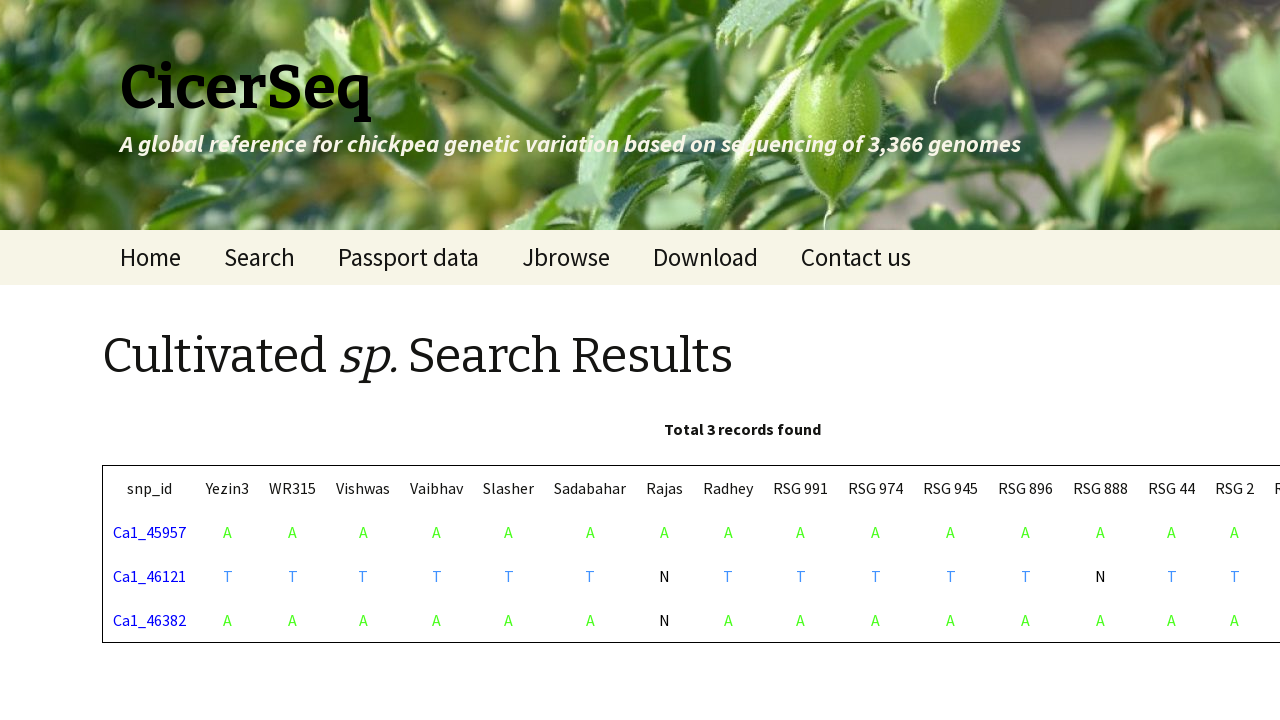

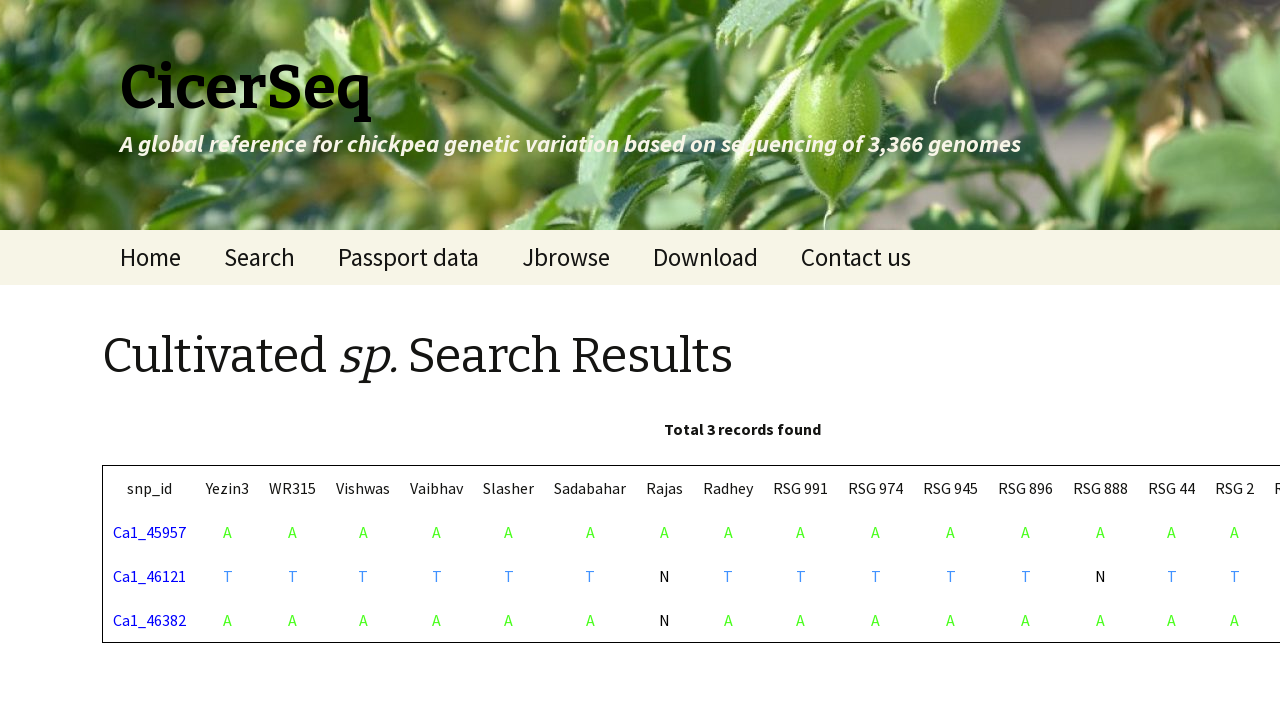